Tests a form submission on Formy project by filling out personal information fields including first name, last name, job title, selecting education level, sex, years of experience, date, and submitting the form.

Starting URL: https://formy-project.herokuapp.com/form

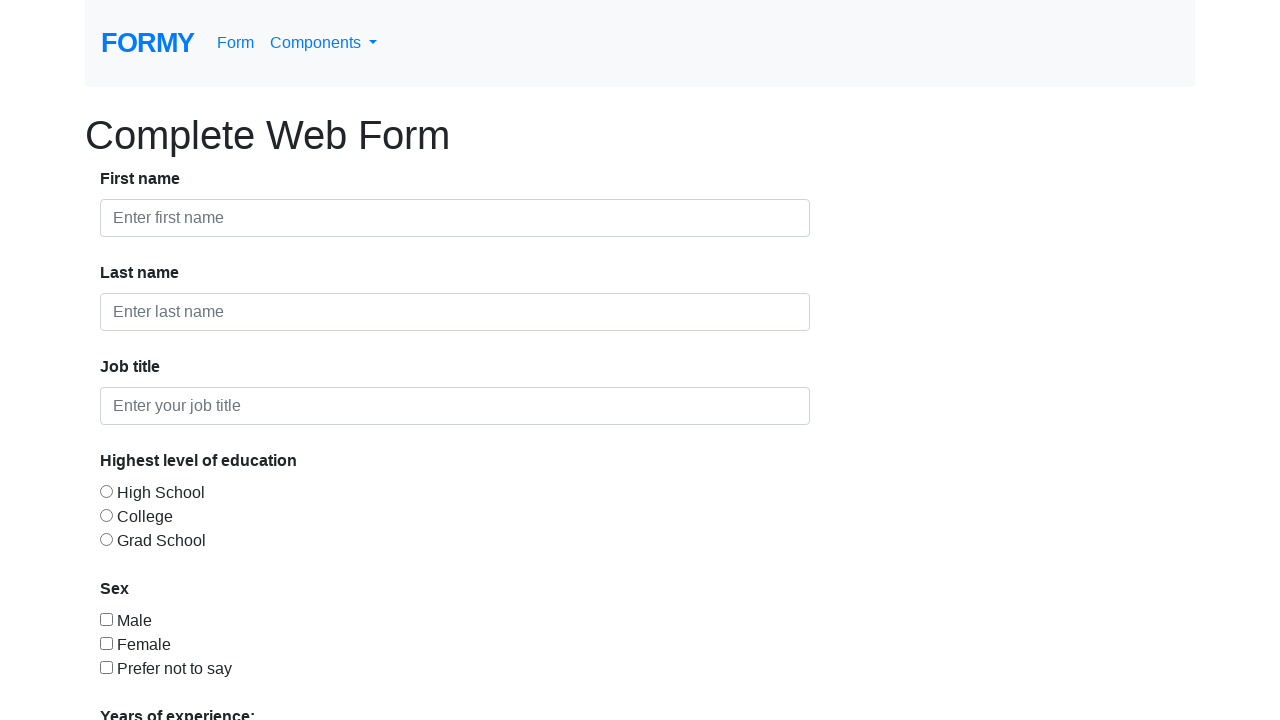

Filled first name field with 'Asep' on #first-name
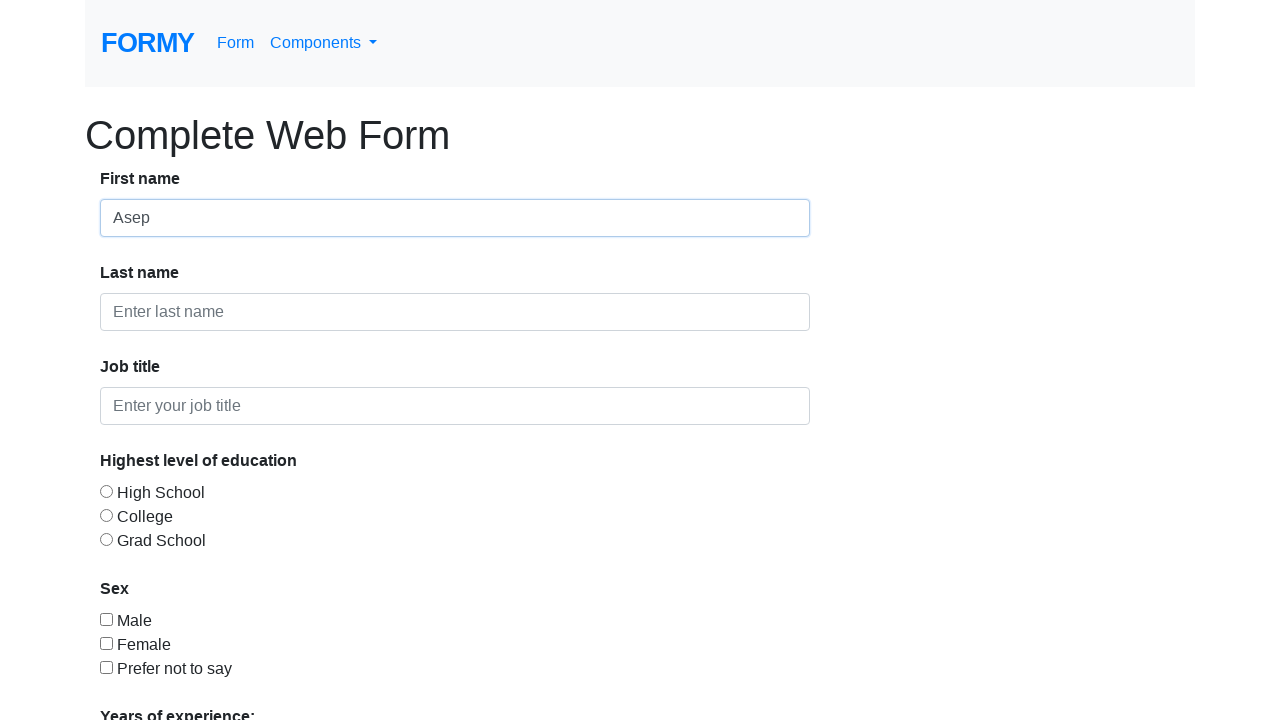

Filled last name field with 'Surasep' on #last-name
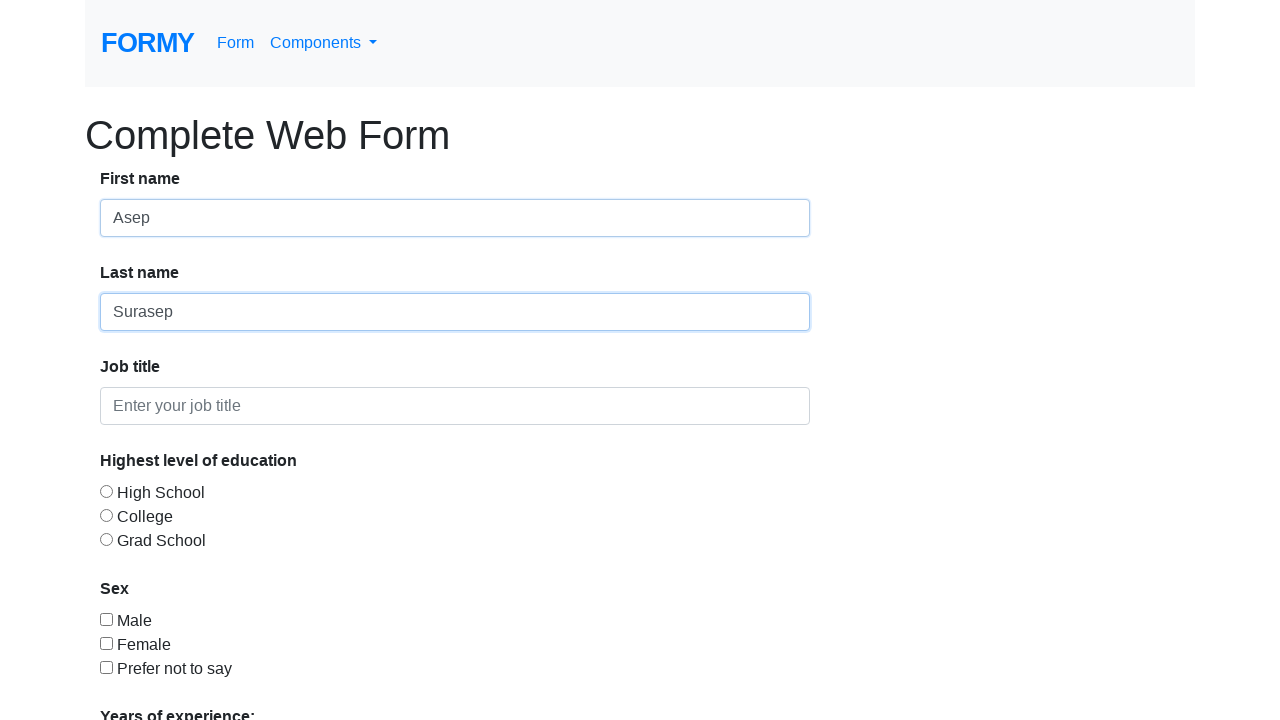

Filled job title field with 'Cleaning Service' on #job-title
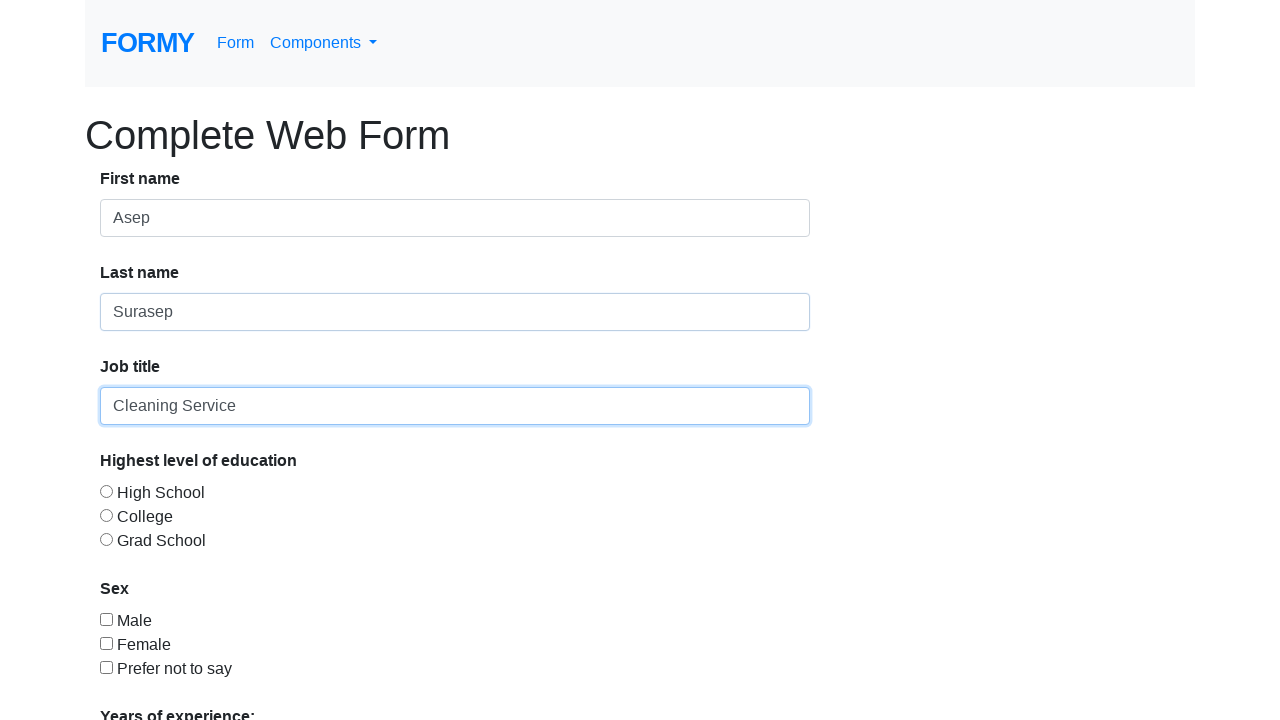

Selected education level radio button at (106, 491) on #radio-button-1
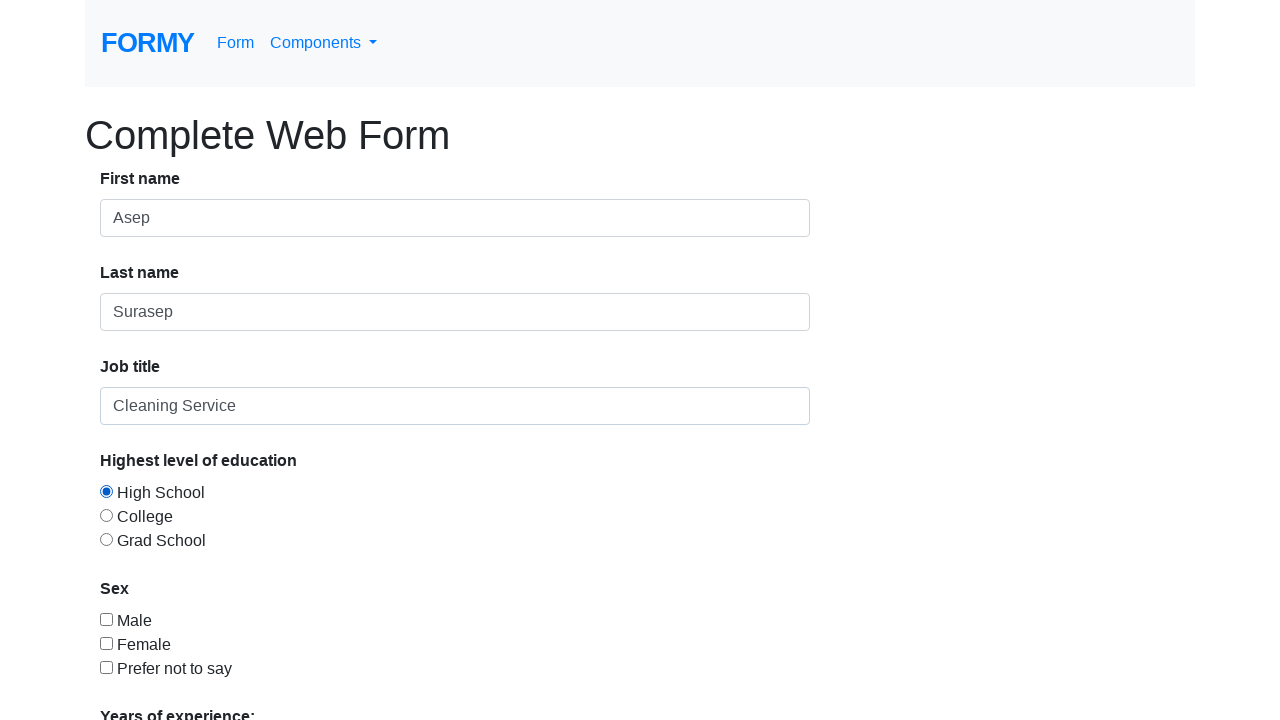

Selected sex checkbox at (106, 667) on #checkbox-3
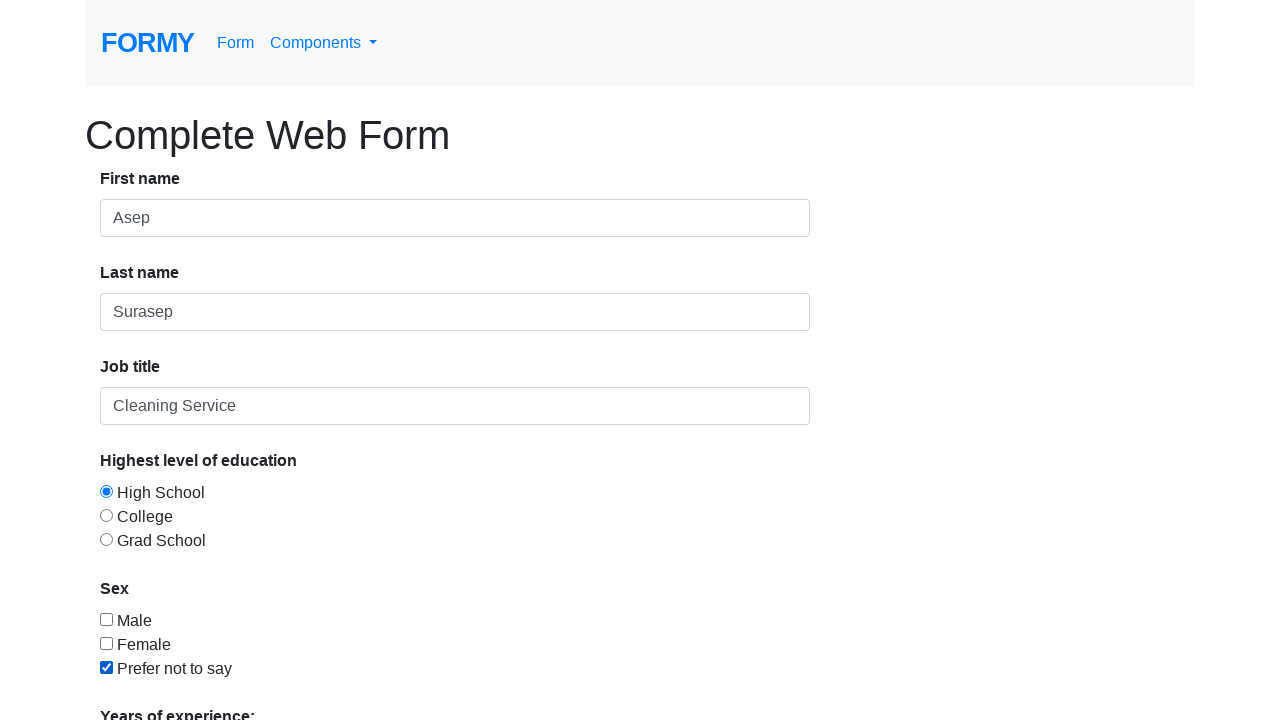

Selected years of experience '5-9' from dropdown on #select-menu
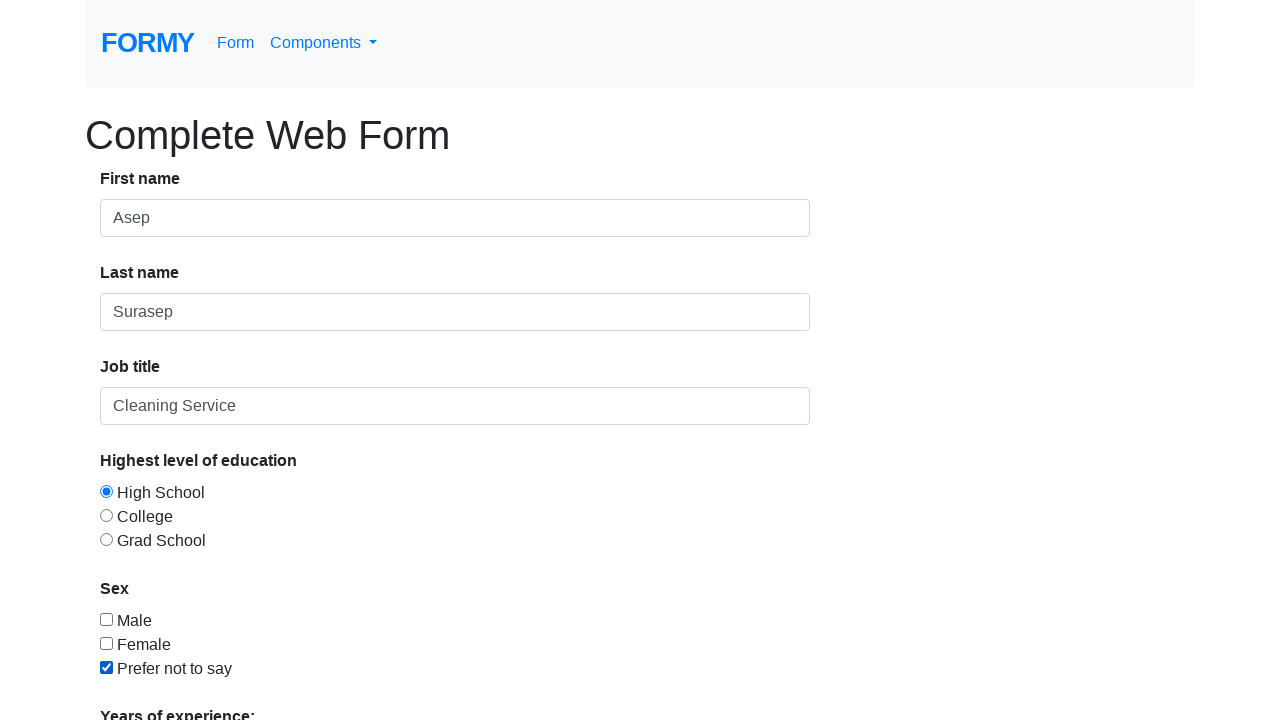

Filled date picker with '23/02/2023' on #datepicker
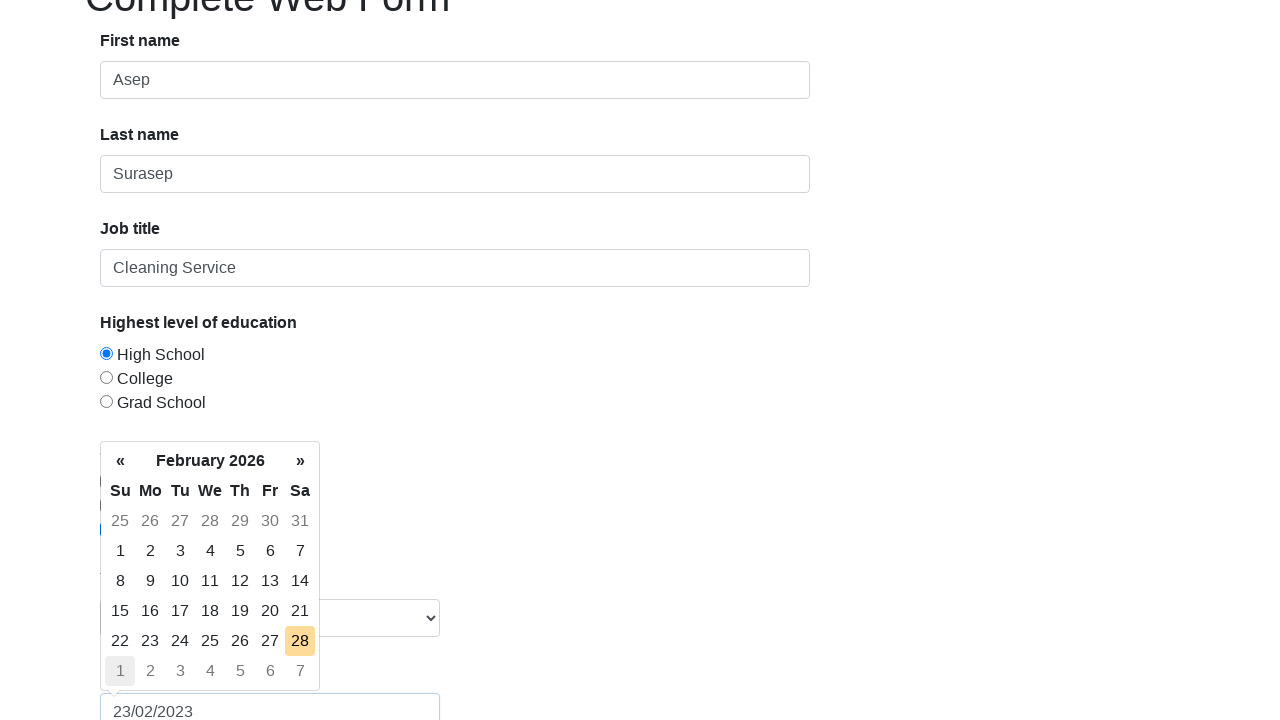

Clicked submit button to submit the form at (148, 680) on a.btn.btn-lg.btn-primary
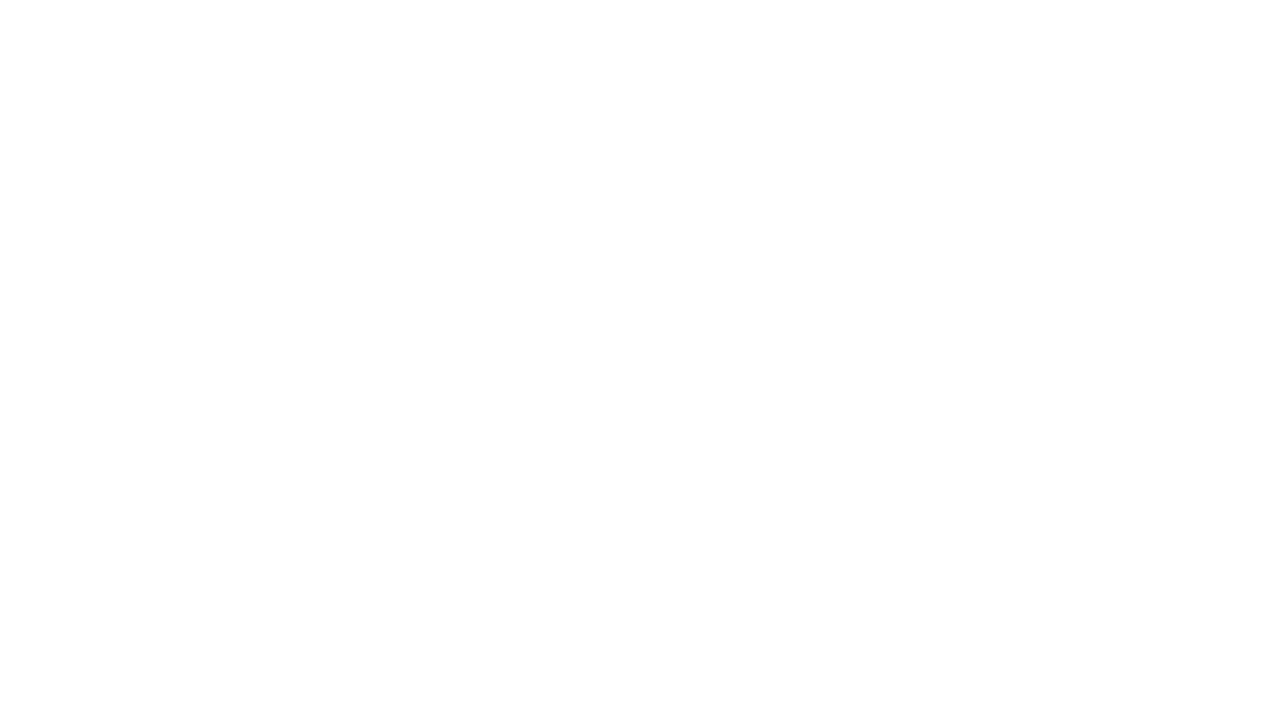

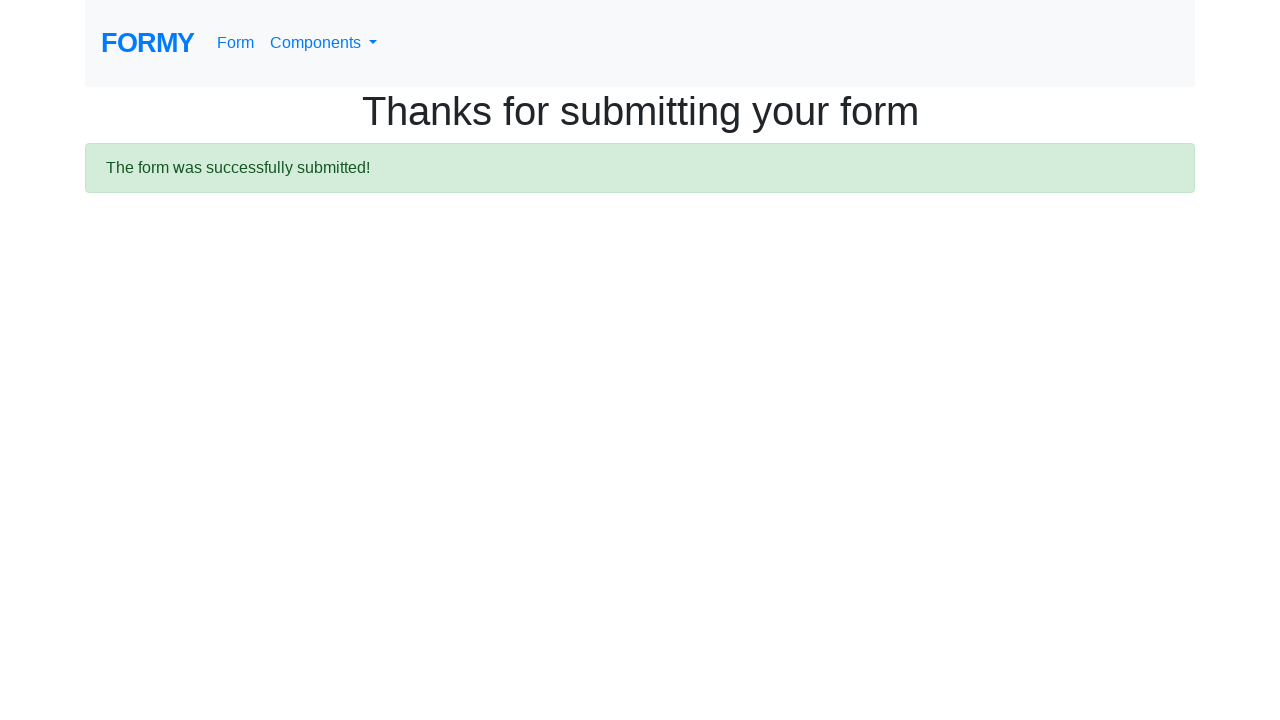